Tests username field validation with emojis, length less than 50.

Starting URL: https://buggy.justtestit.org/register

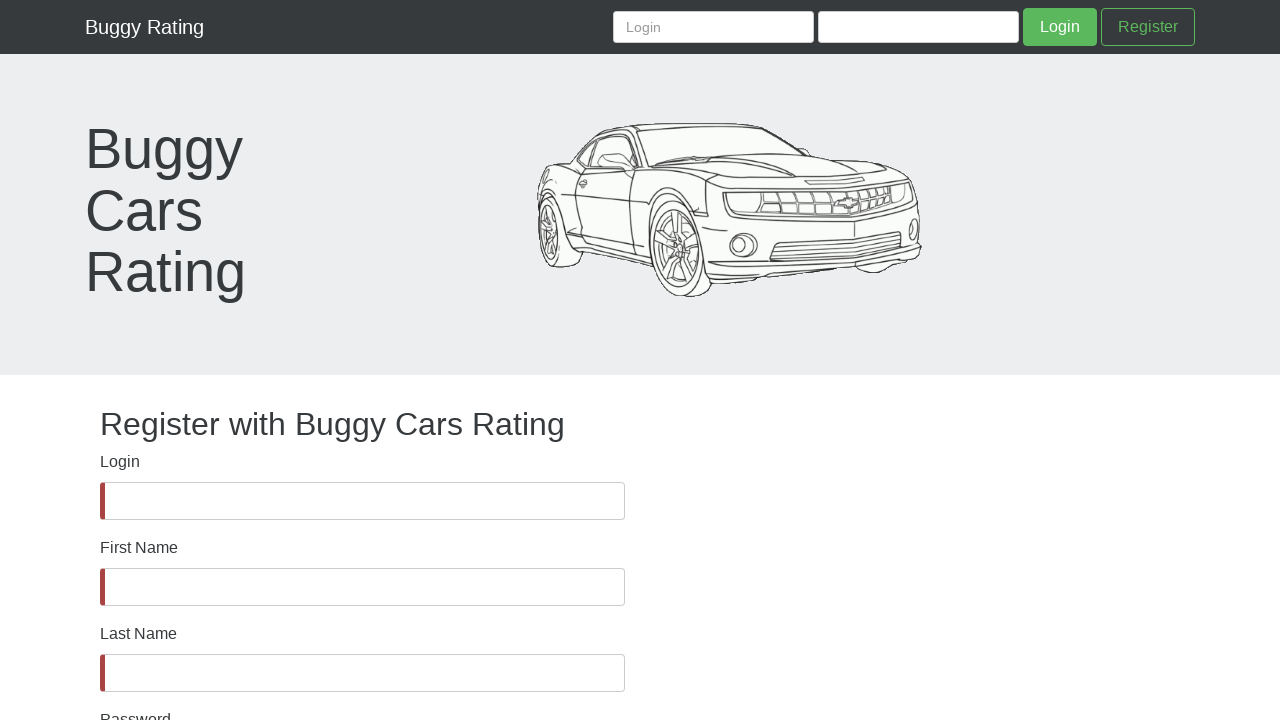

Username field is visible
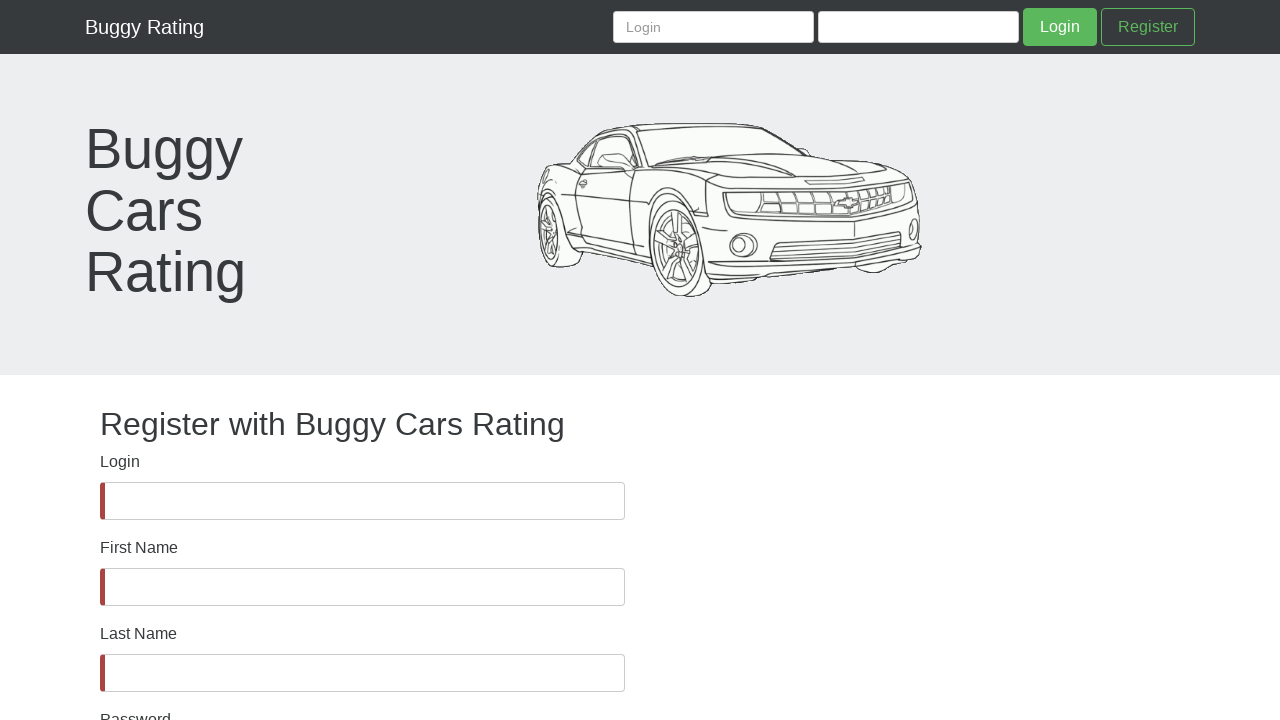

Filled username field with emojis (length less than 50) on #username
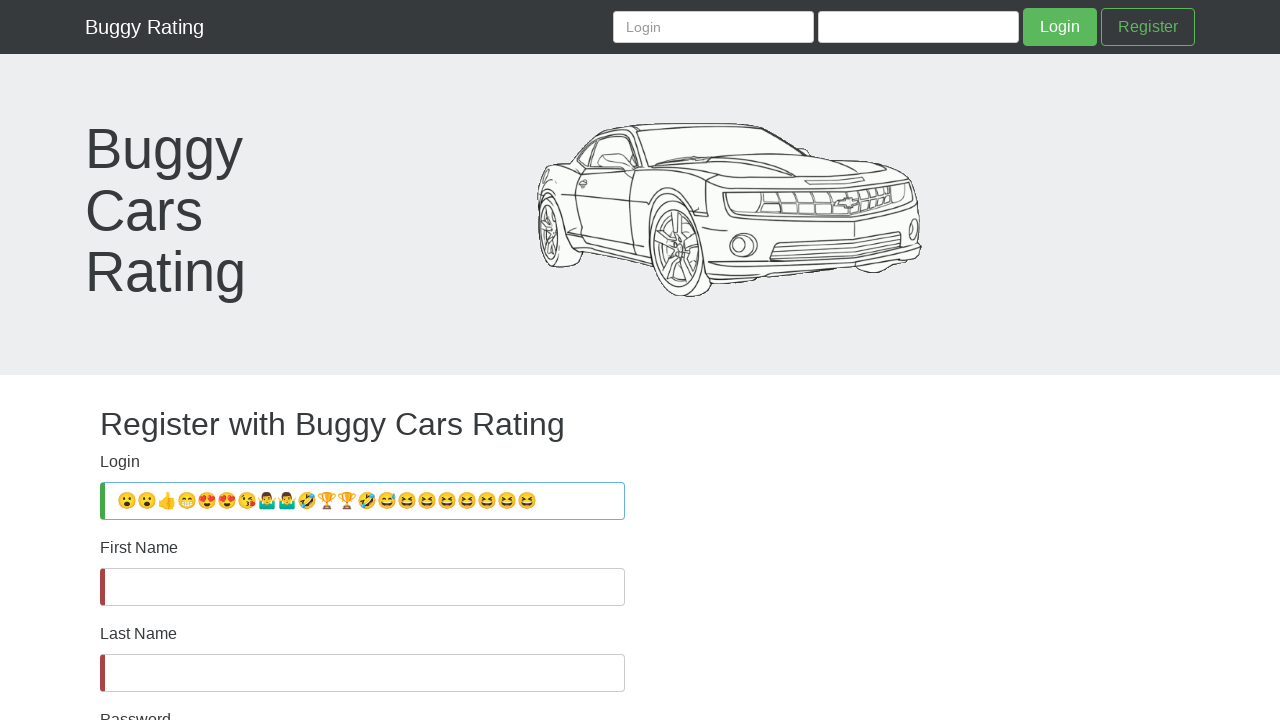

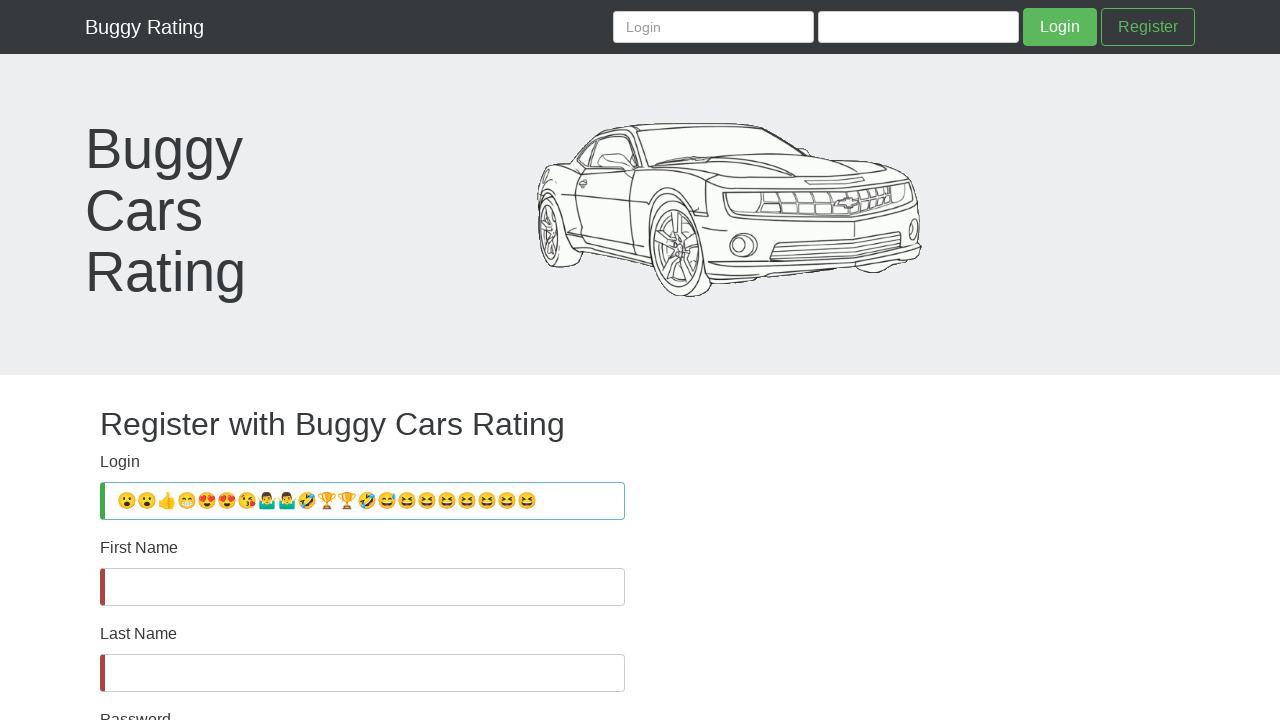